Tests a registration form by filling required fields (first name, last name, phone) and submitting, then verifies successful registration message is displayed.

Starting URL: http://suninjuly.github.io/registration1.html

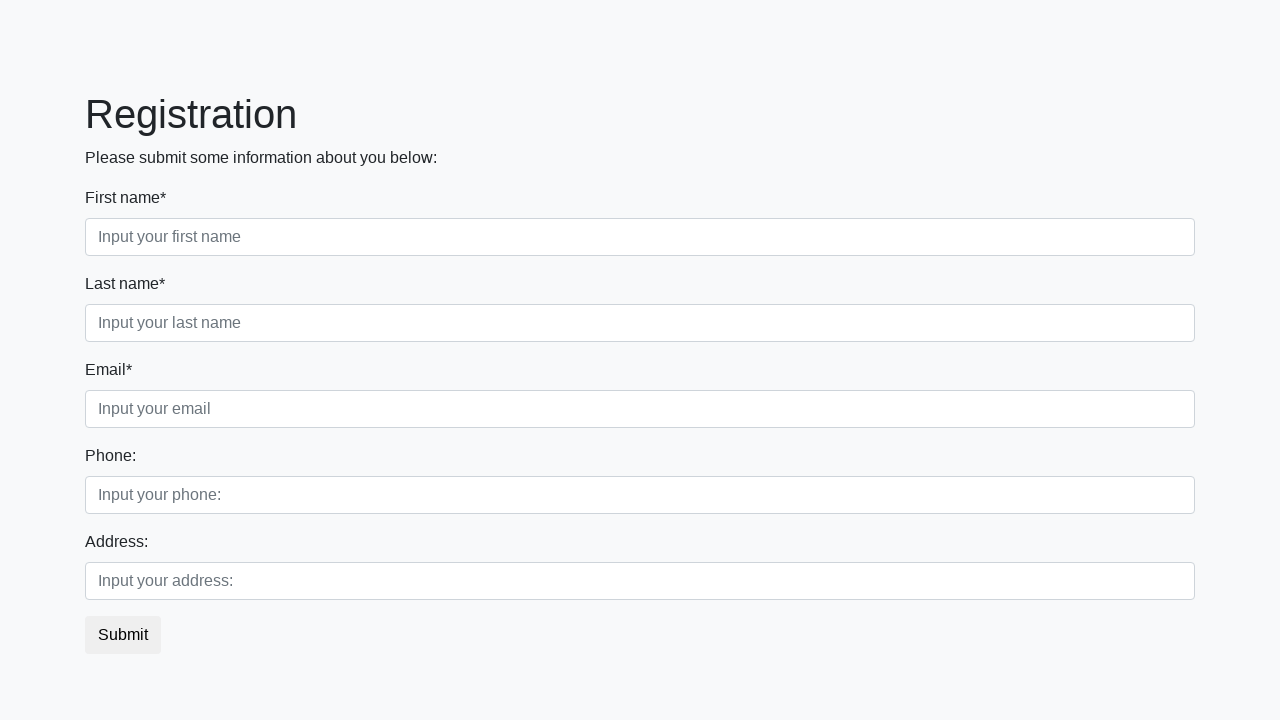

Filled first name field with 'Ivan' on .first:required
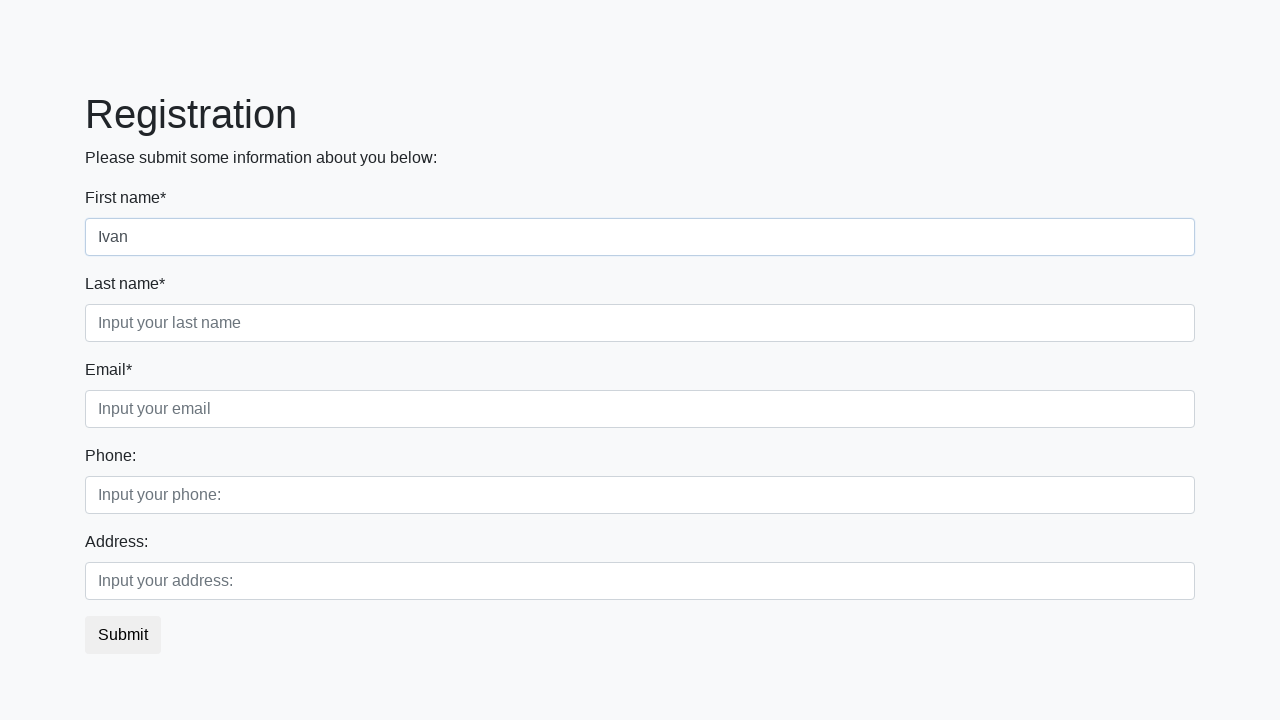

Filled last name field with 'Petrov' on .second:required
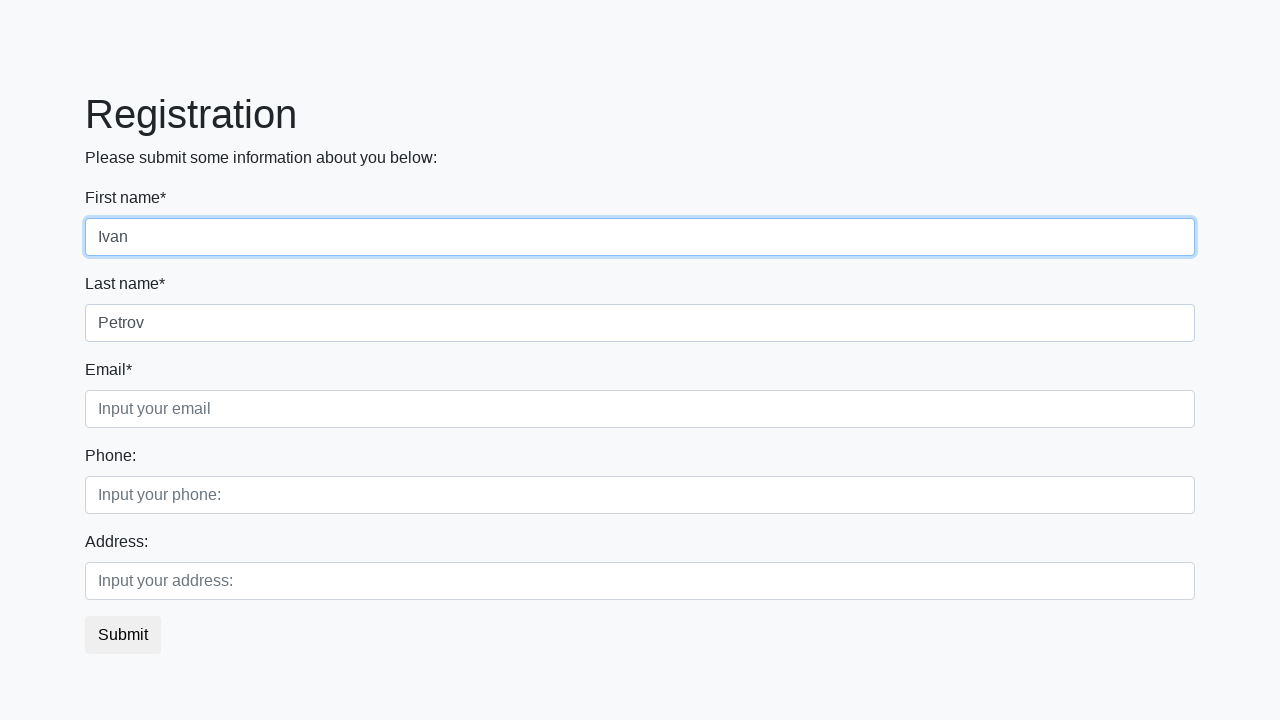

Filled phone number field with '6(743)746-49-02' on .third:required
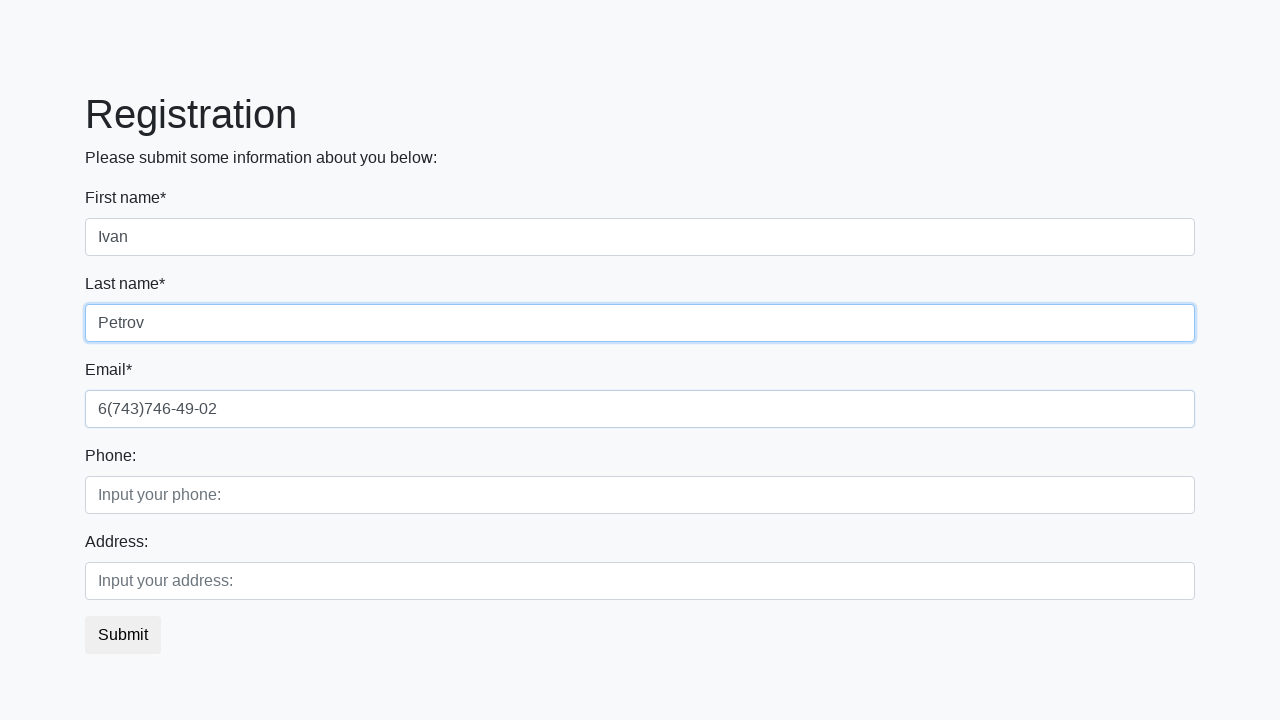

Clicked submit button at (123, 635) on button.btn
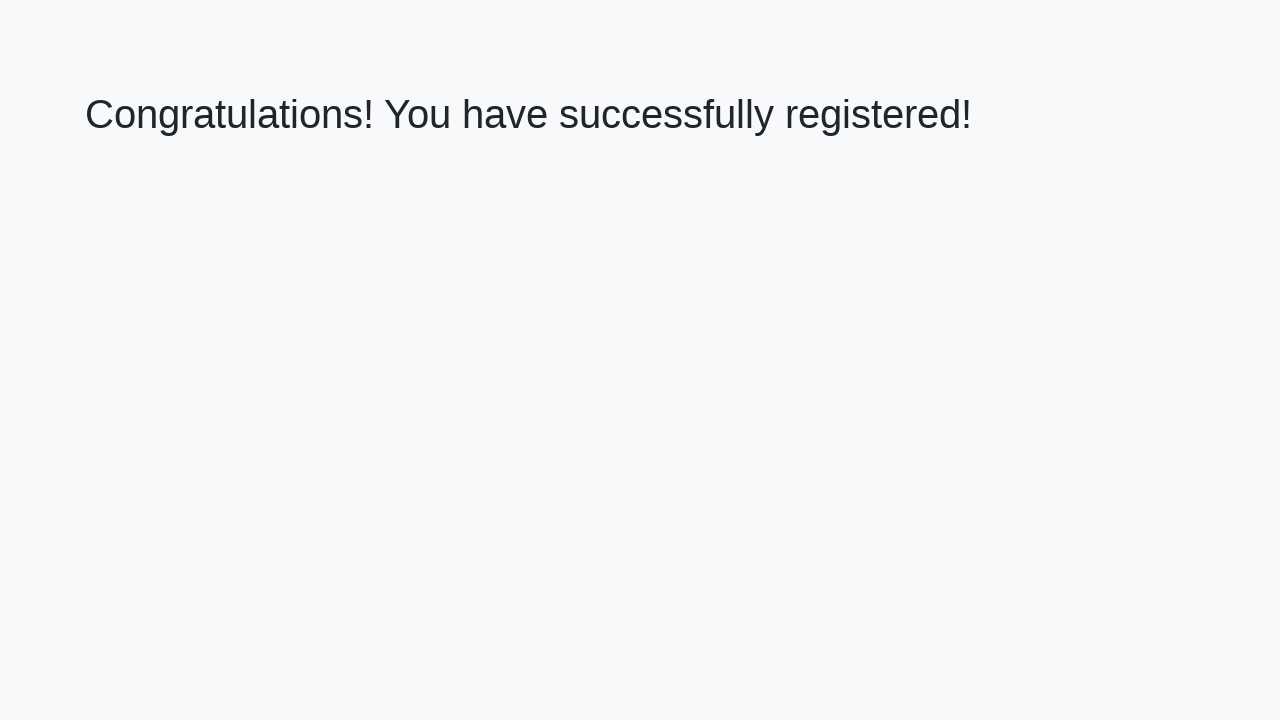

Success message header loaded
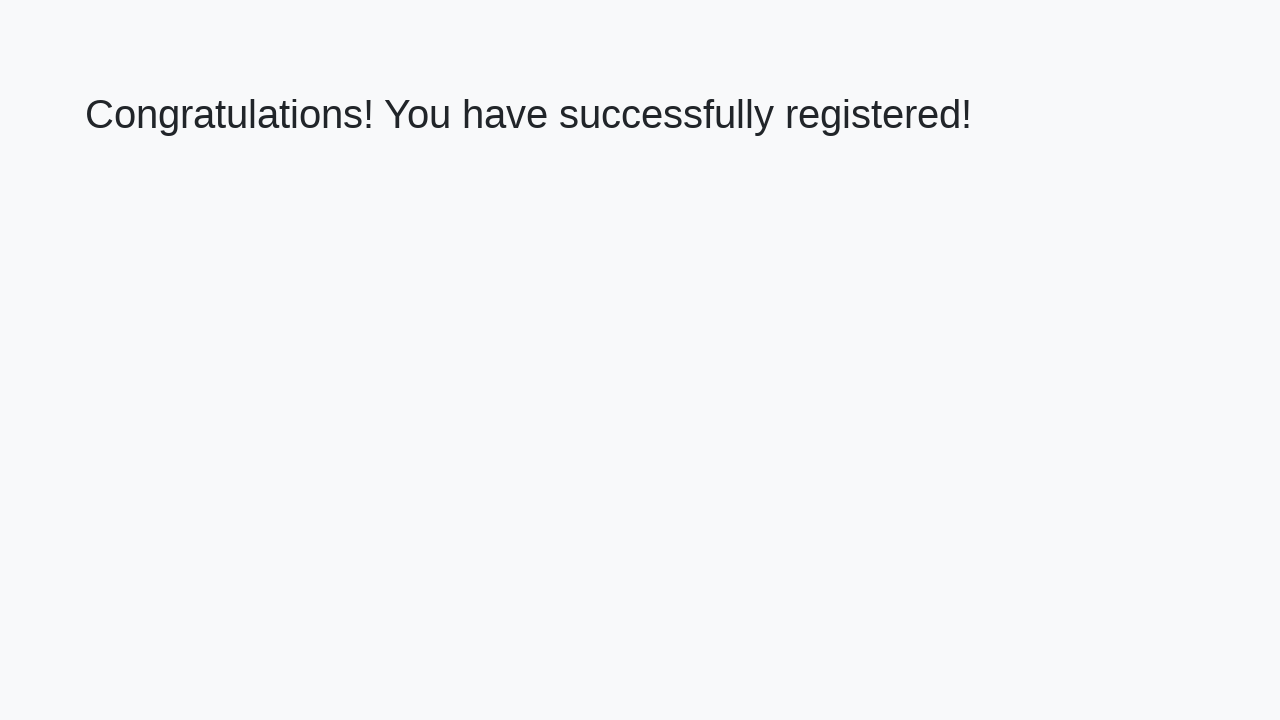

Retrieved success message text
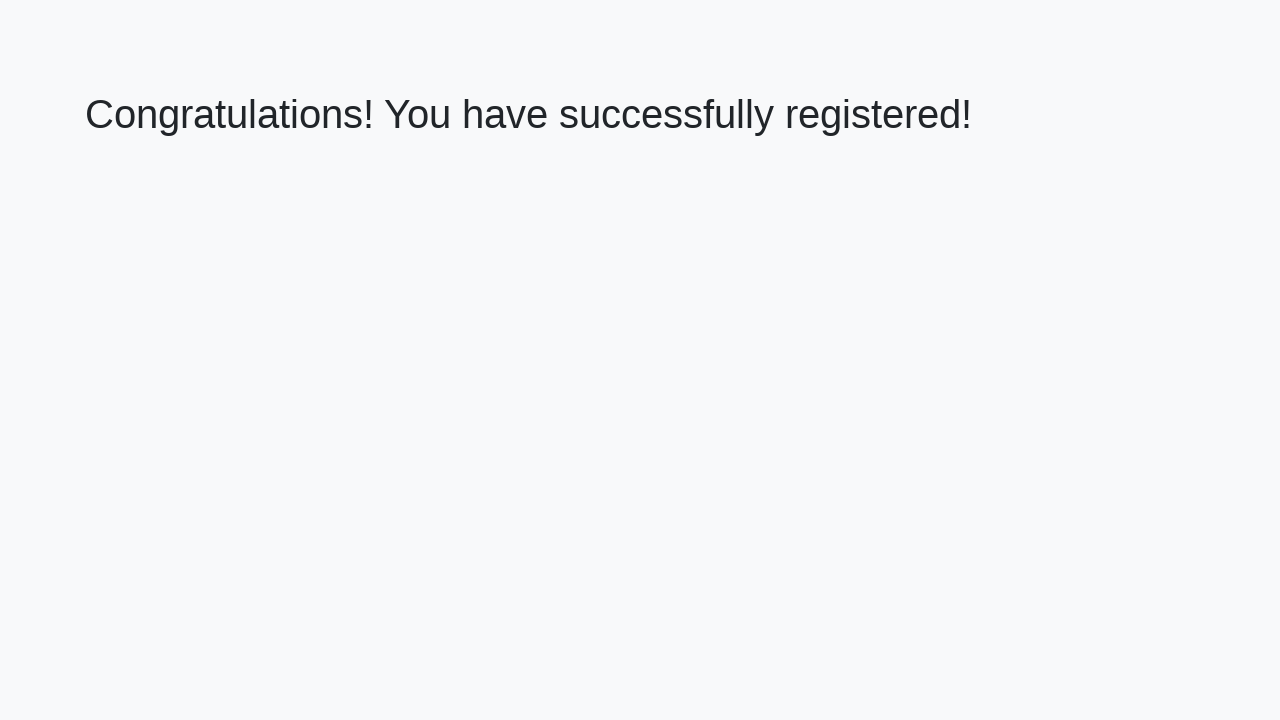

Verified success message: 'Congratulations! You have successfully registered!'
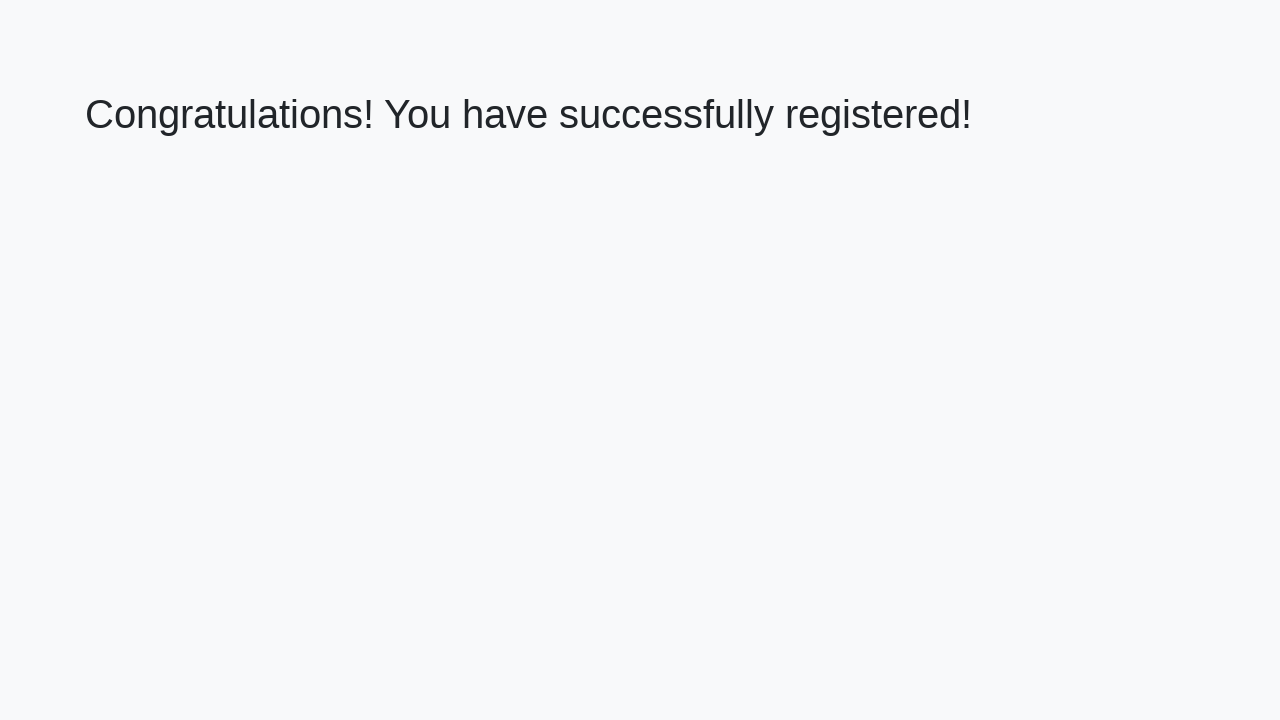

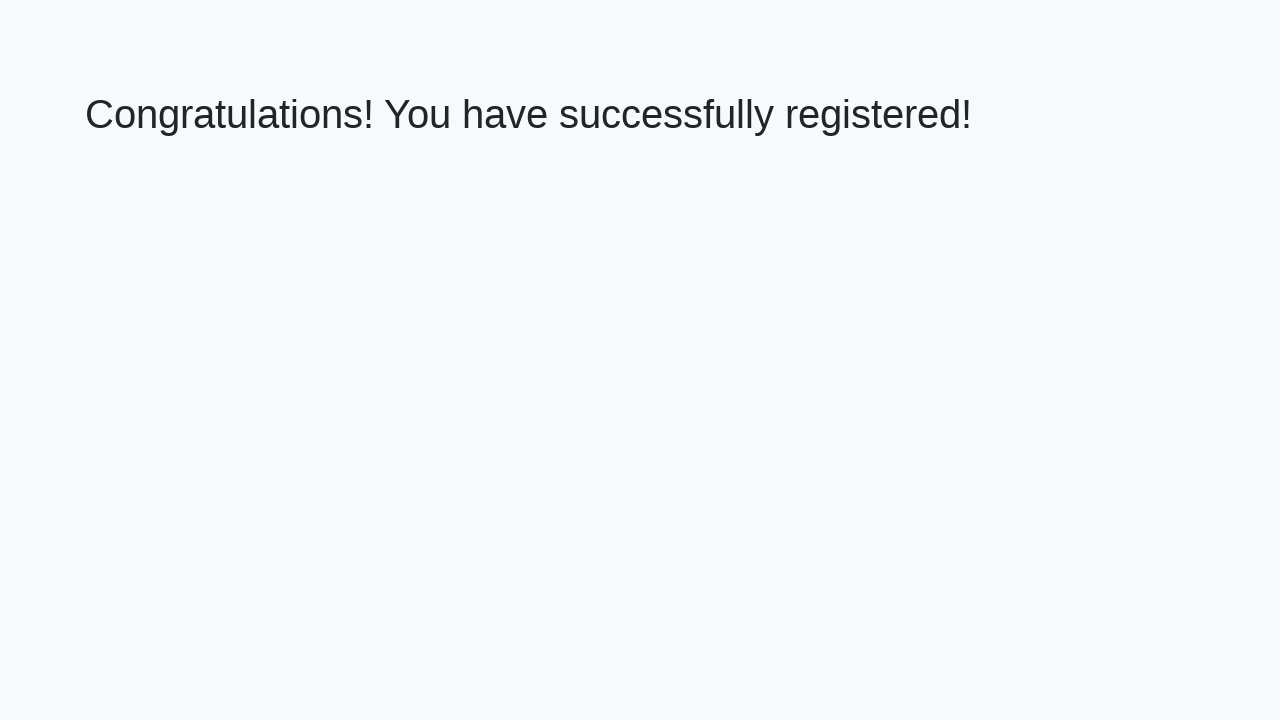